Navigates to W3Schools HTML tables tutorial page and verifies that the example table with customer data is present and contains rows.

Starting URL: https://www.w3schools.com/html/html_tables.asp

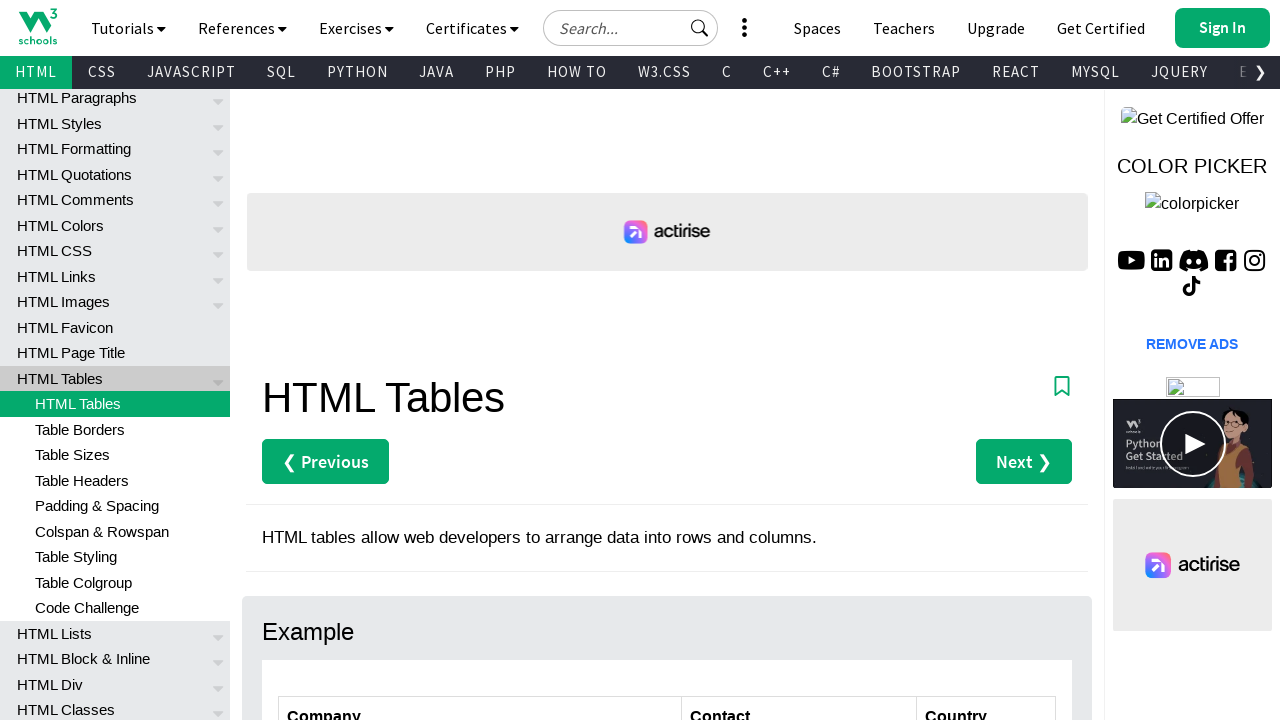

Set viewport size to 1920x1080
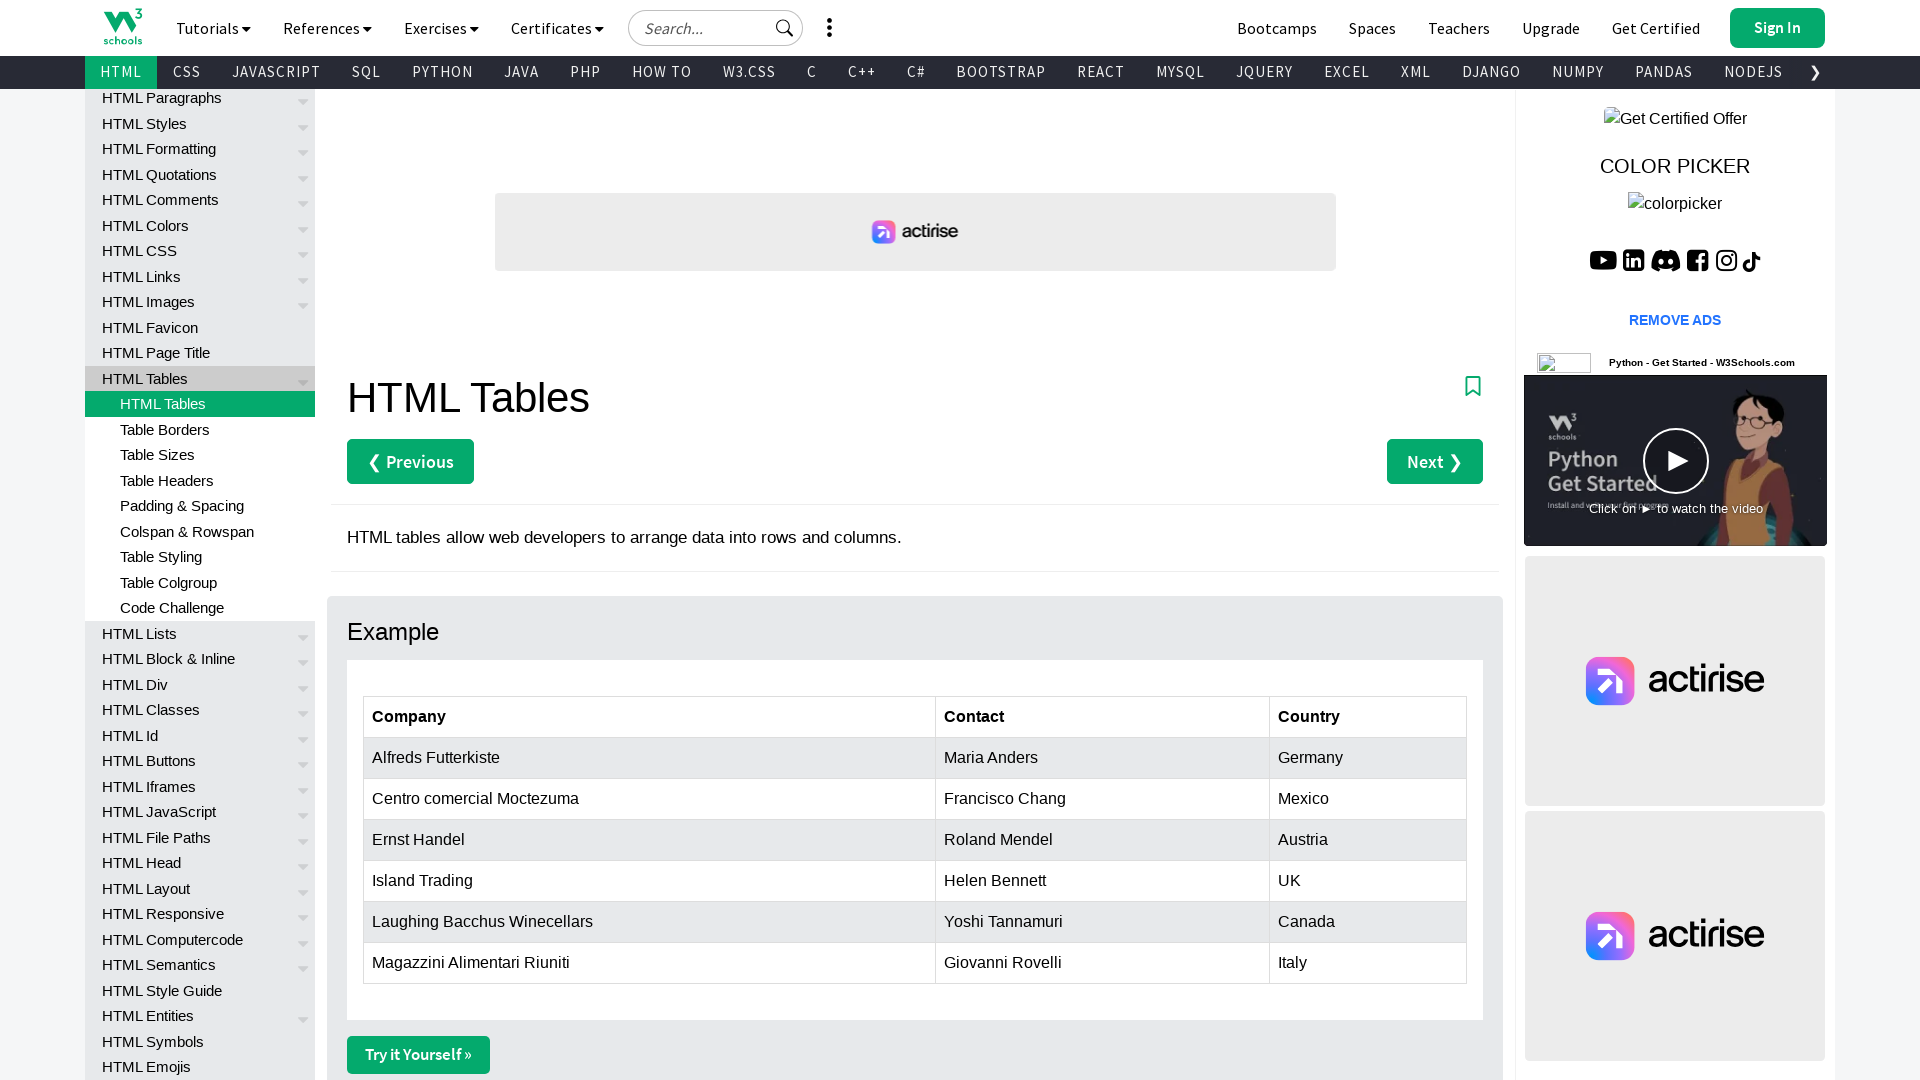

Waited for customers table to be present
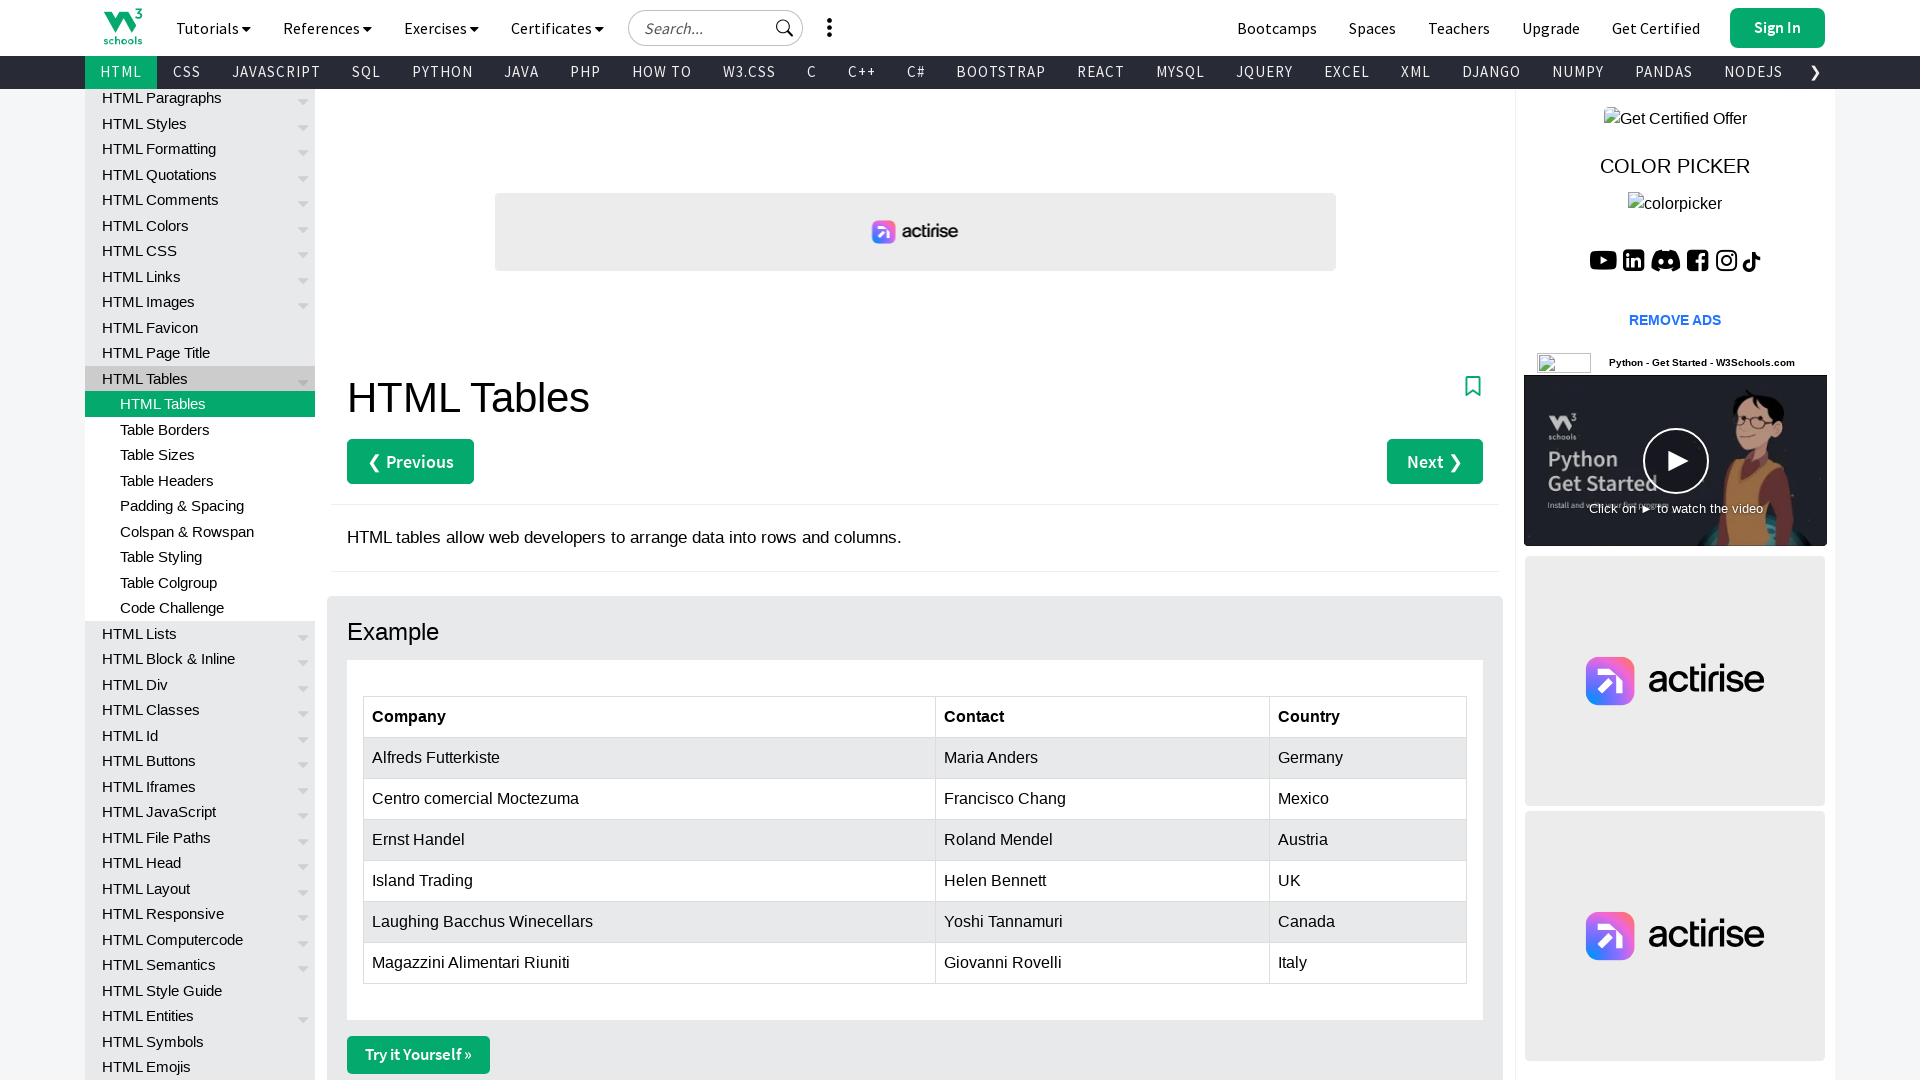

Located all table rows in customers table
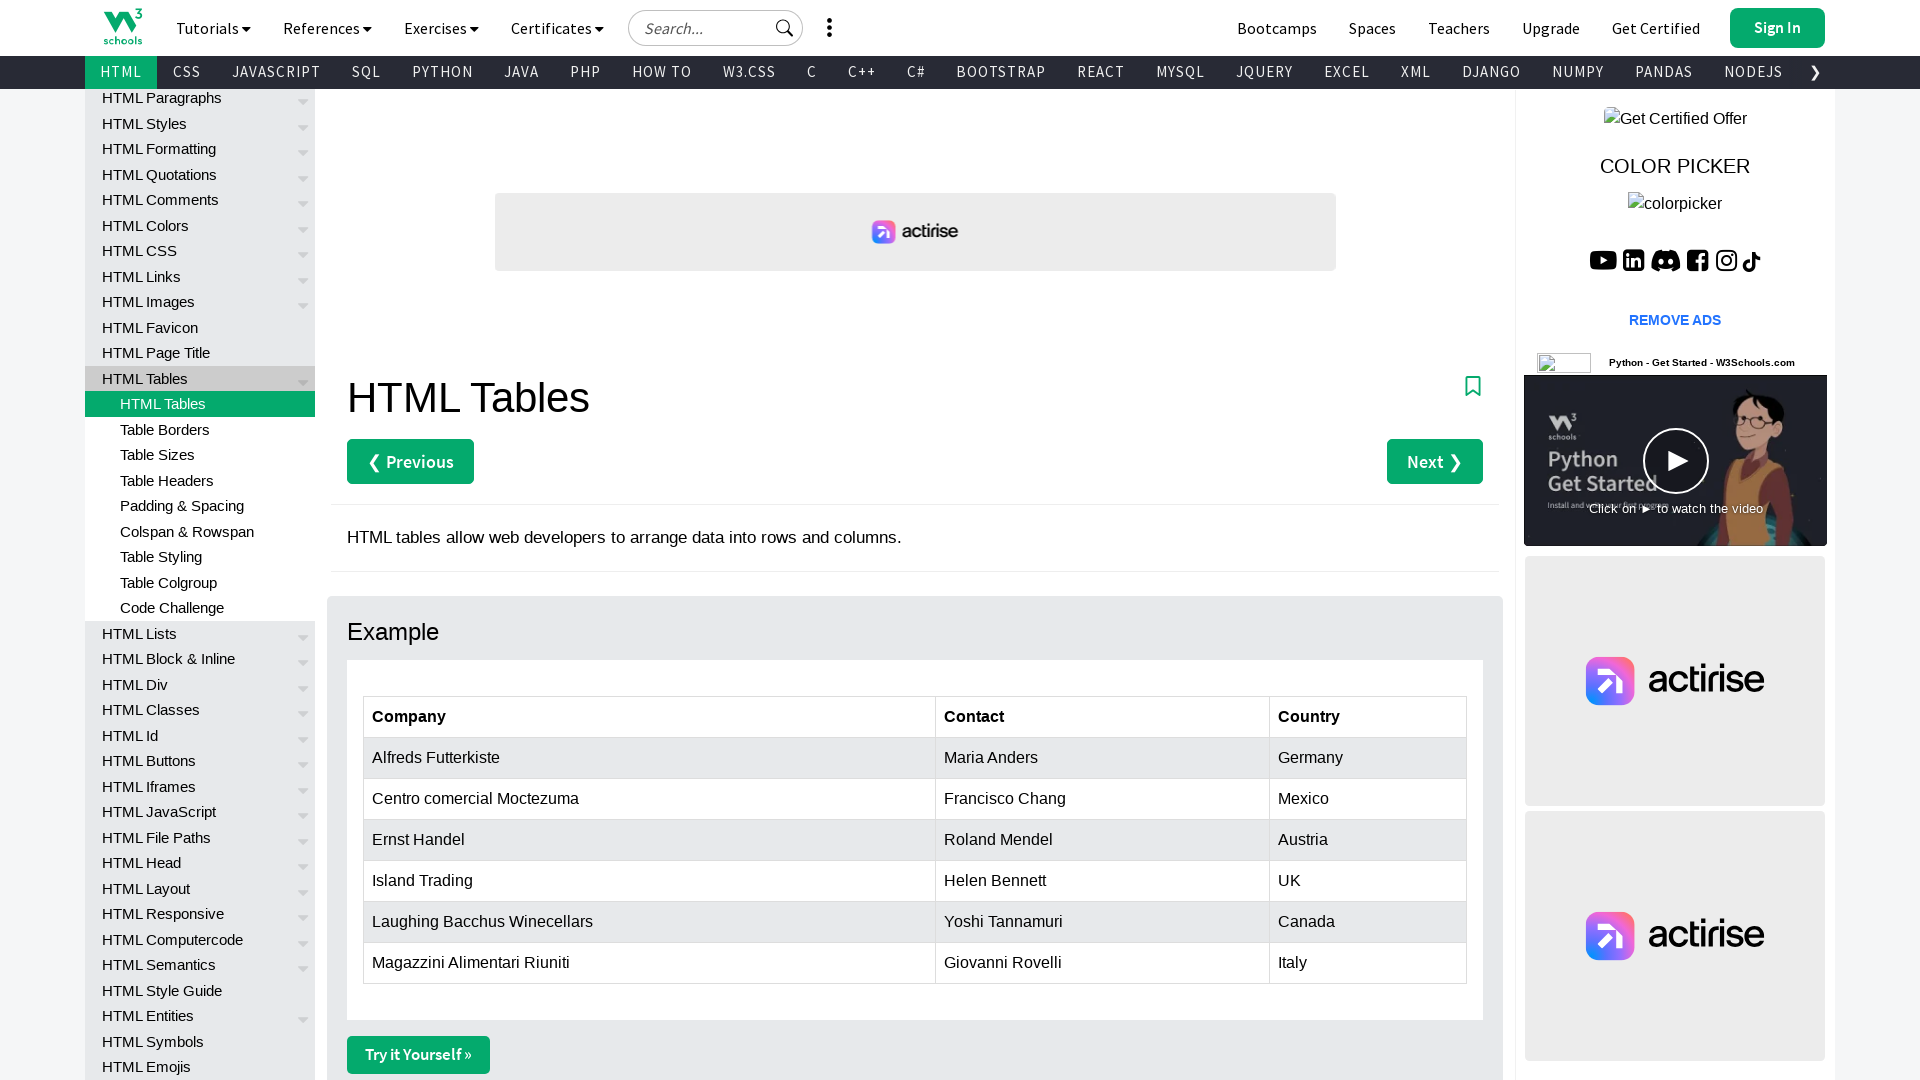

Counted table rows: 7 rows found
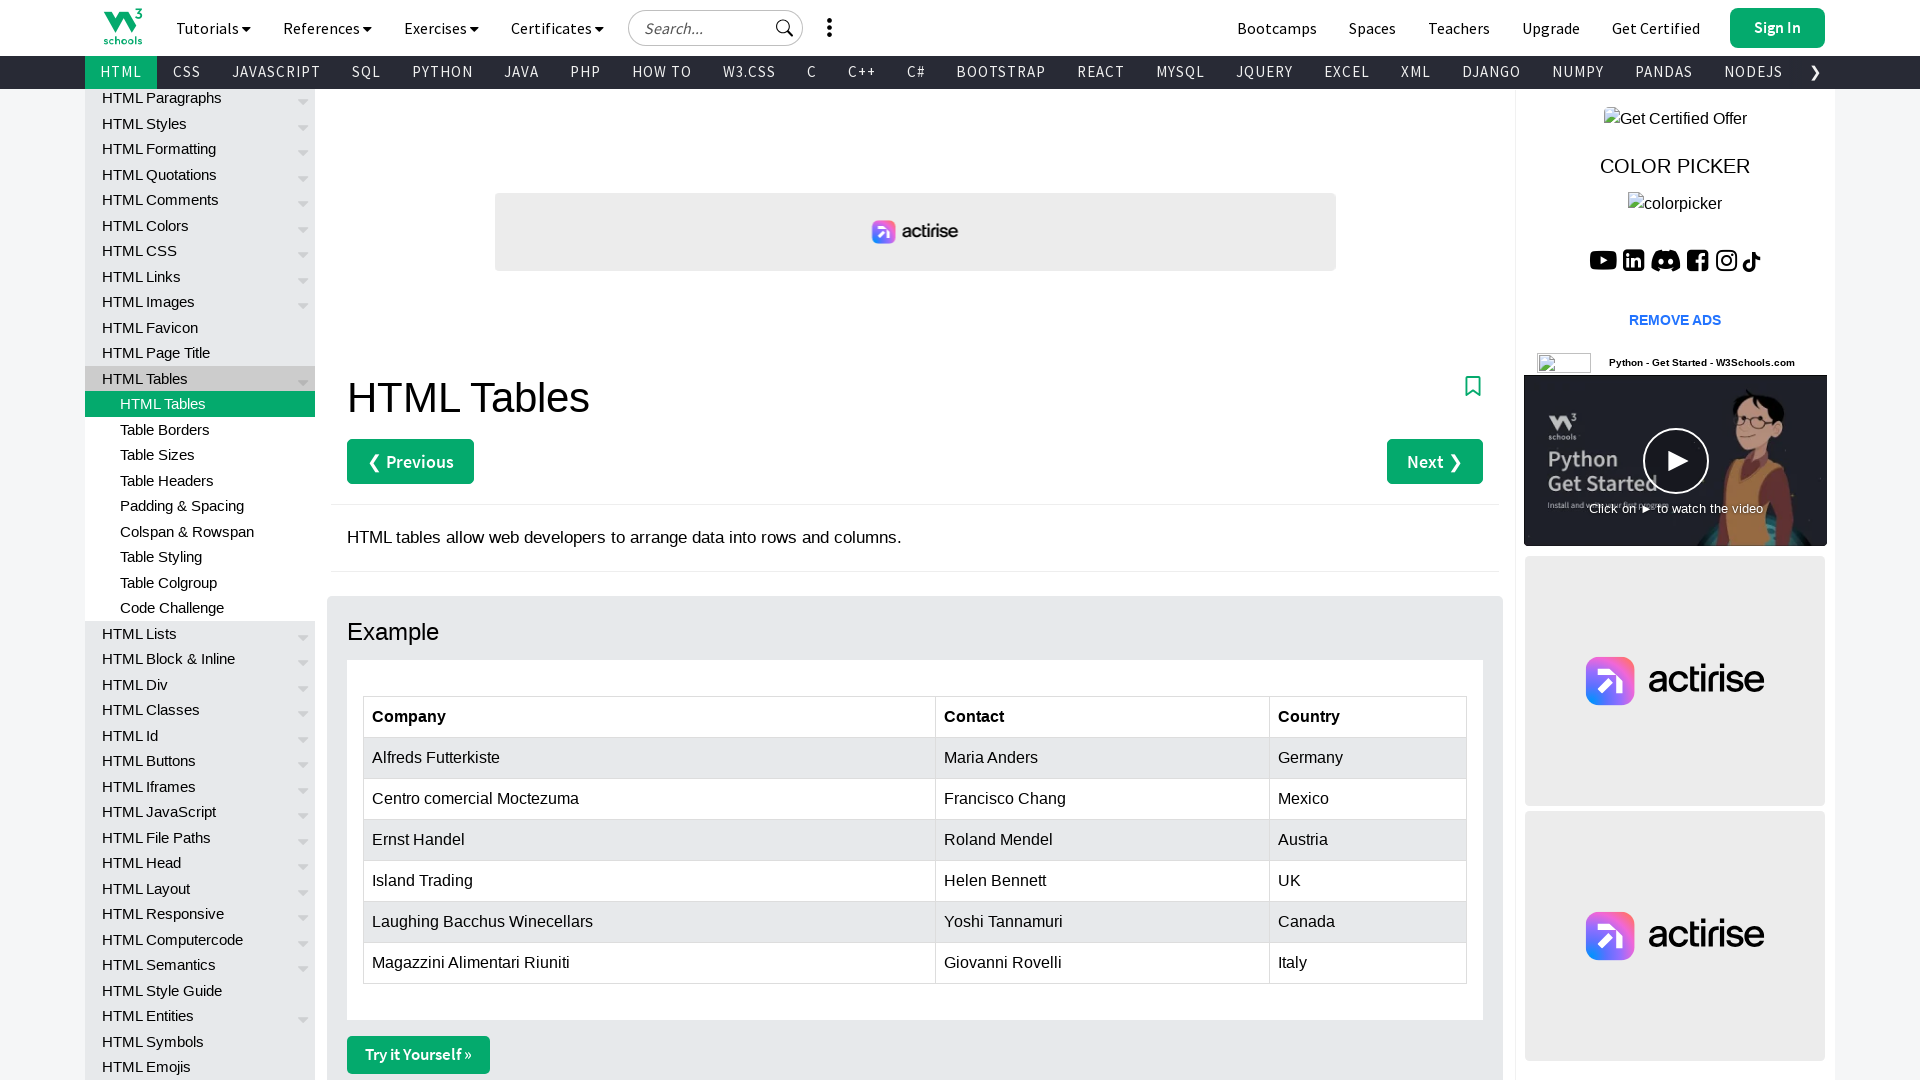

Verified table contains data rows (more than 1 row)
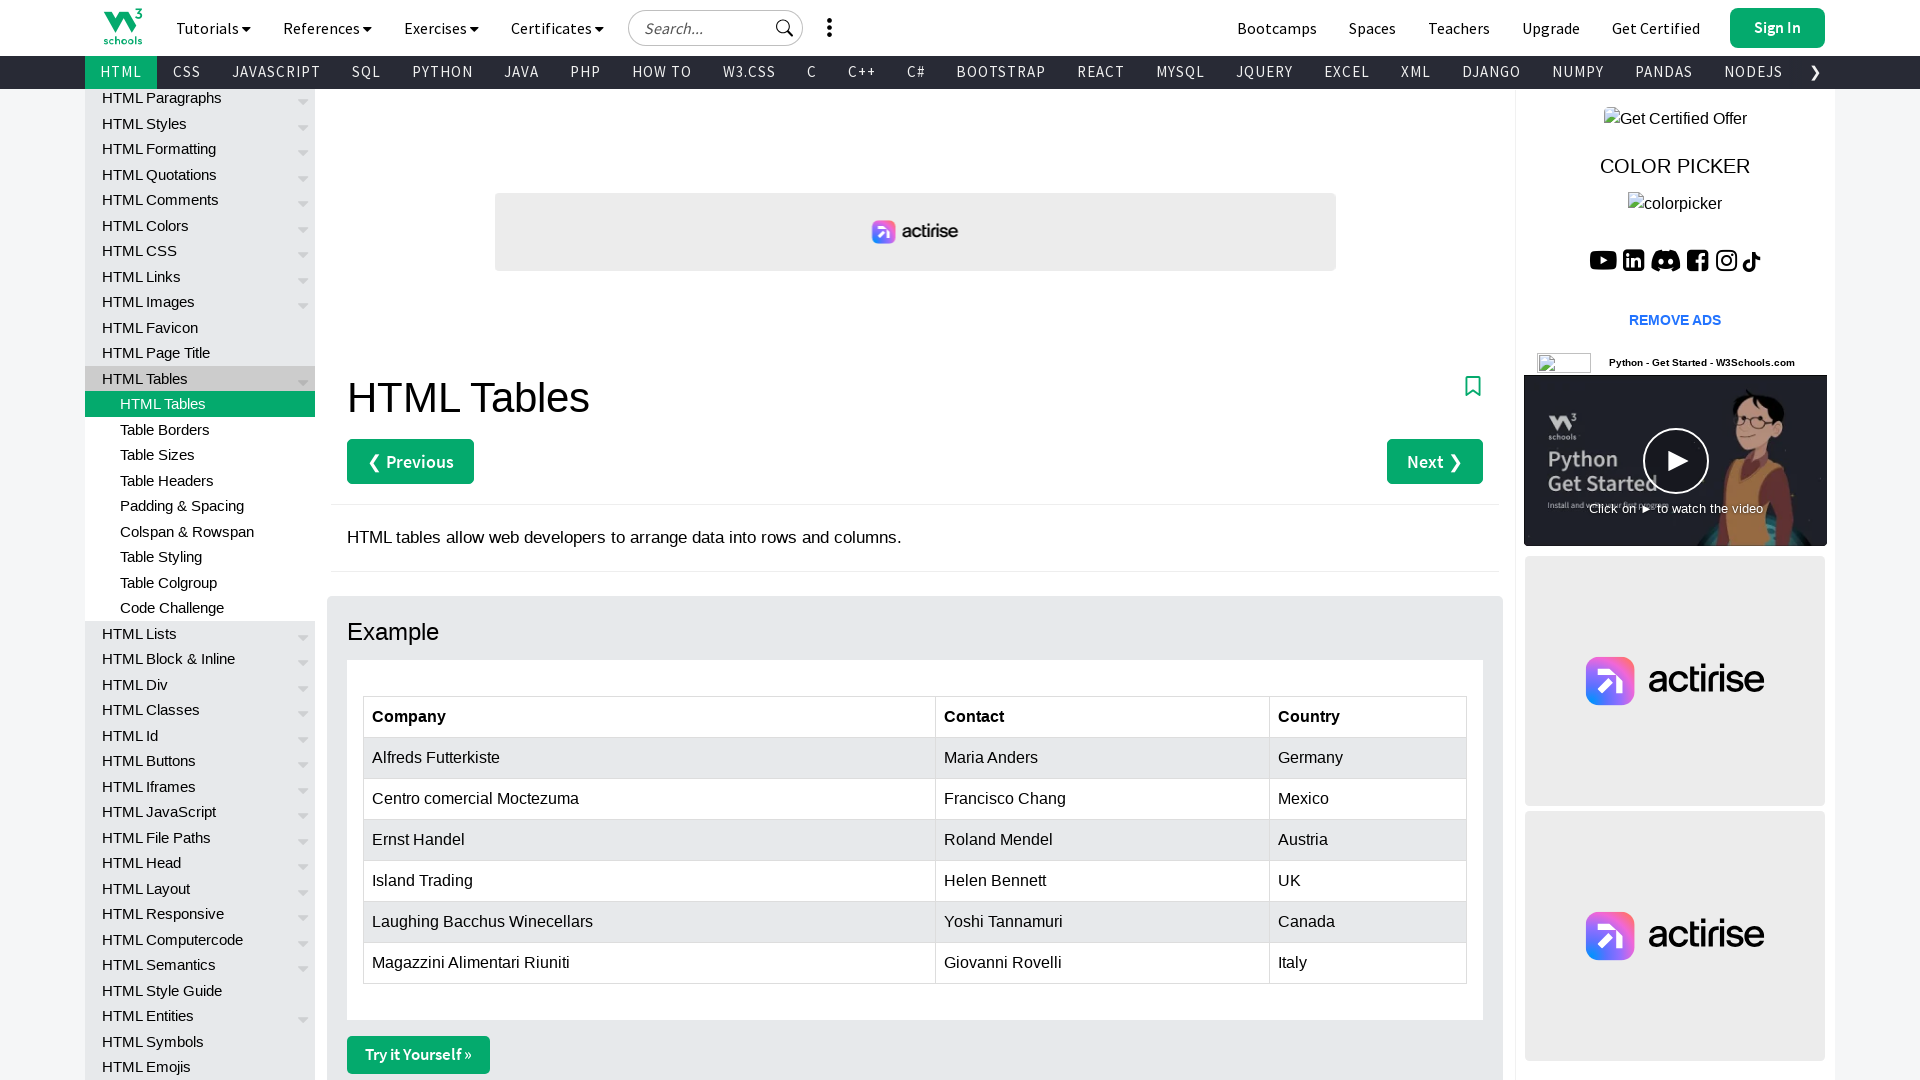

Verified second column cell in row 2 is visible
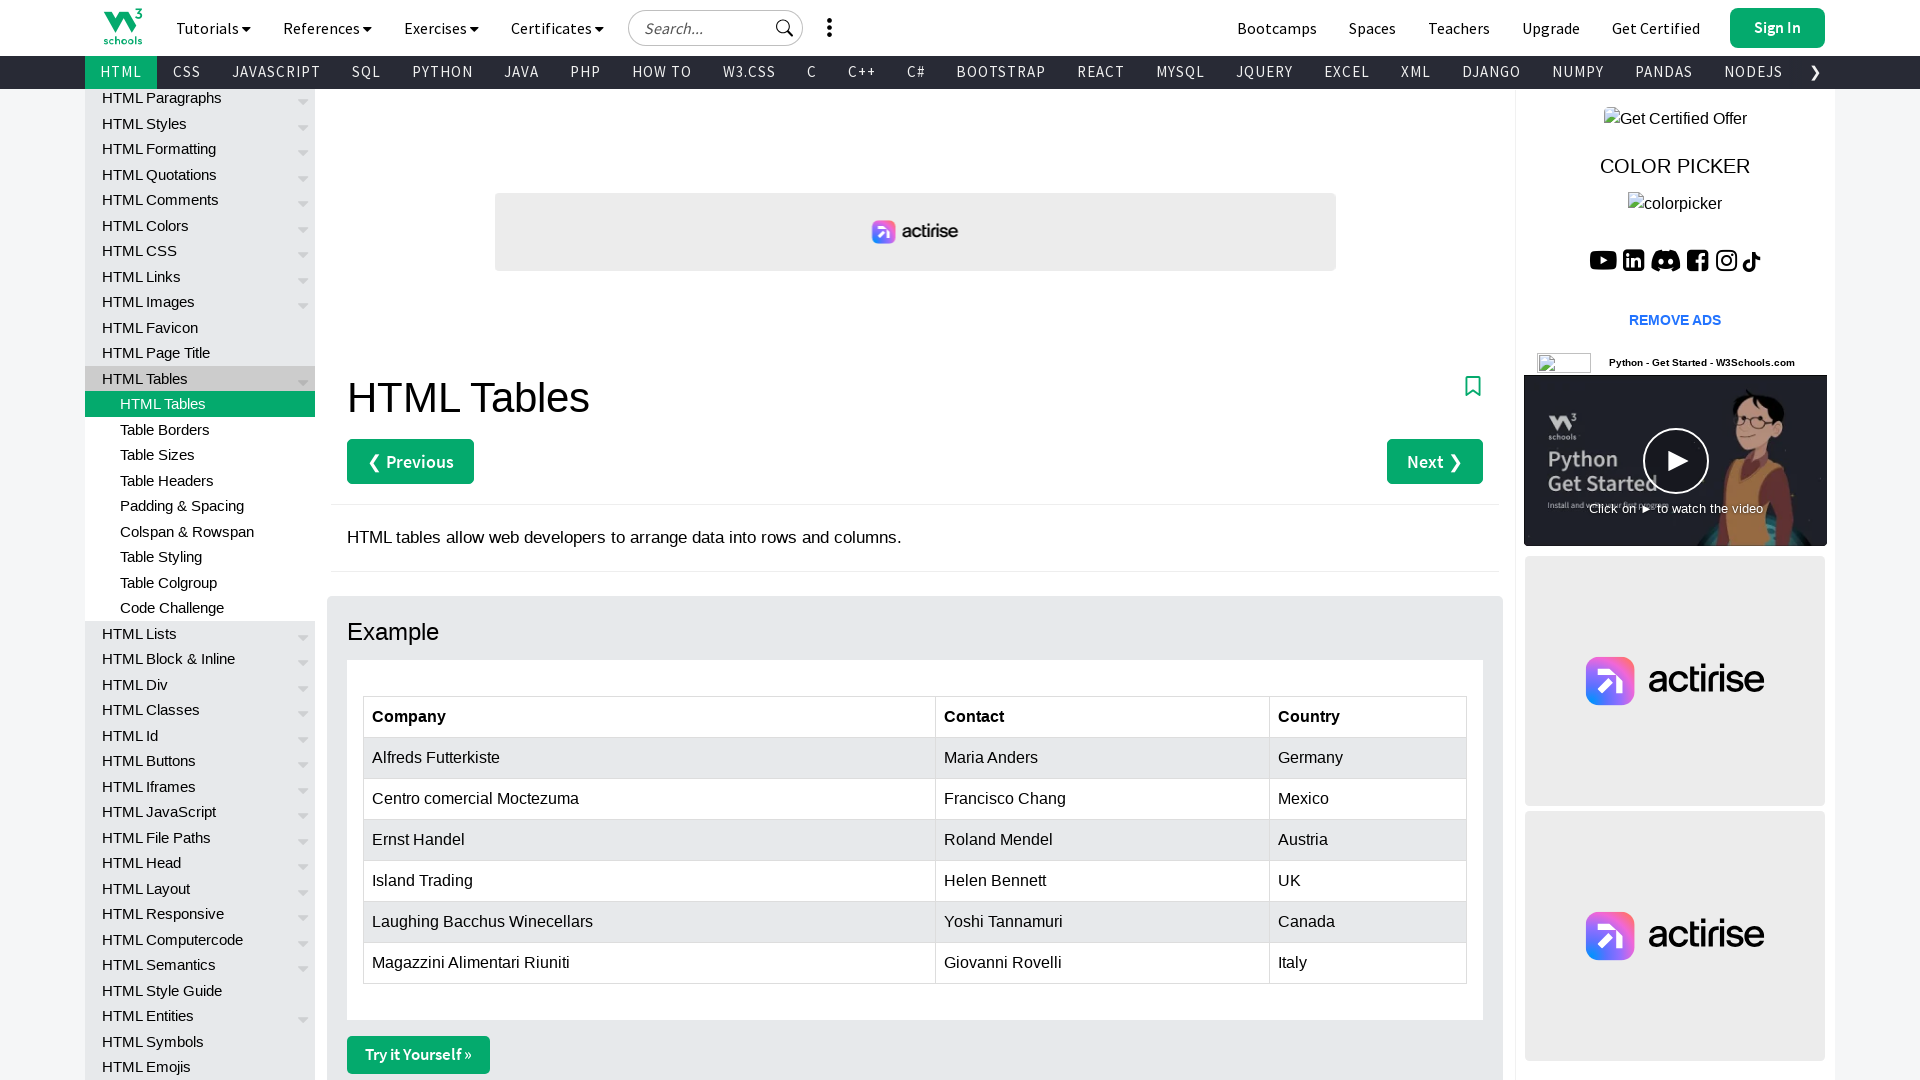

Verified second column cell in row 3 is visible
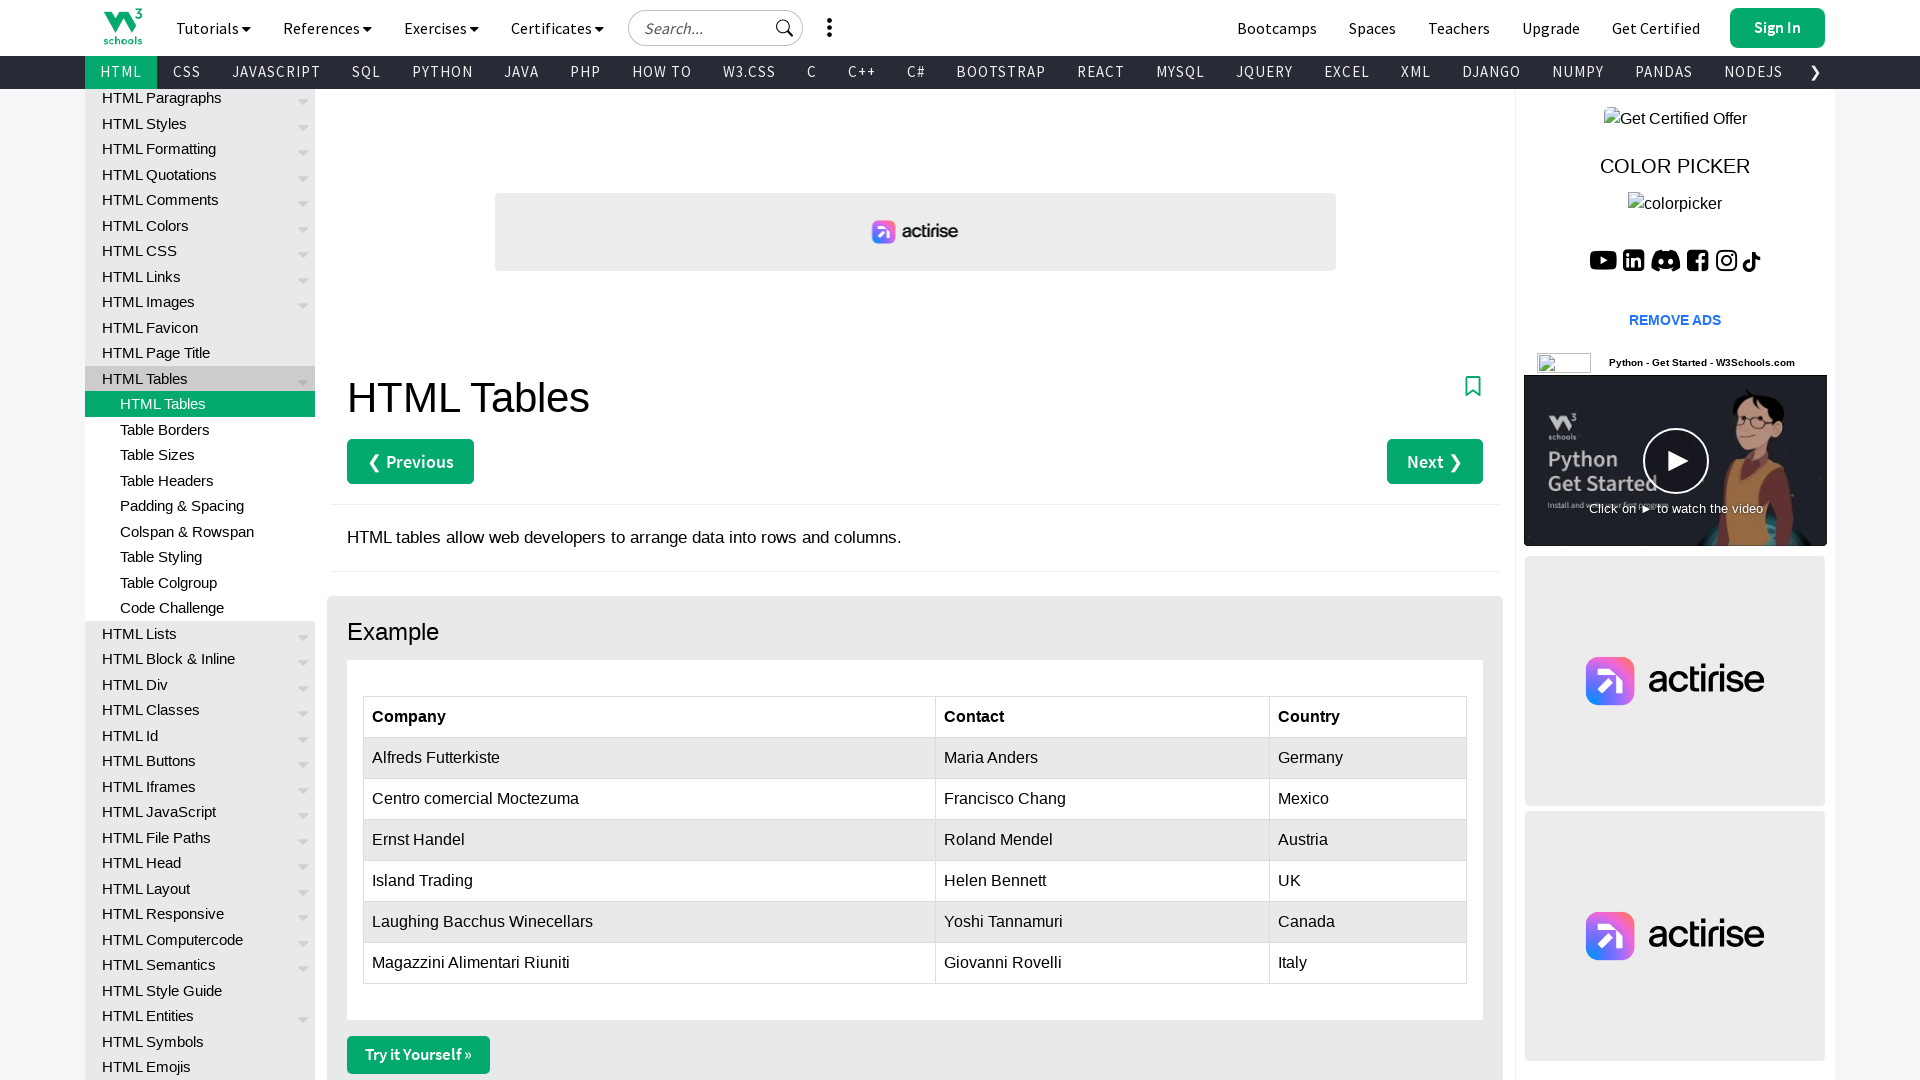

Verified second column cell in row 4 is visible
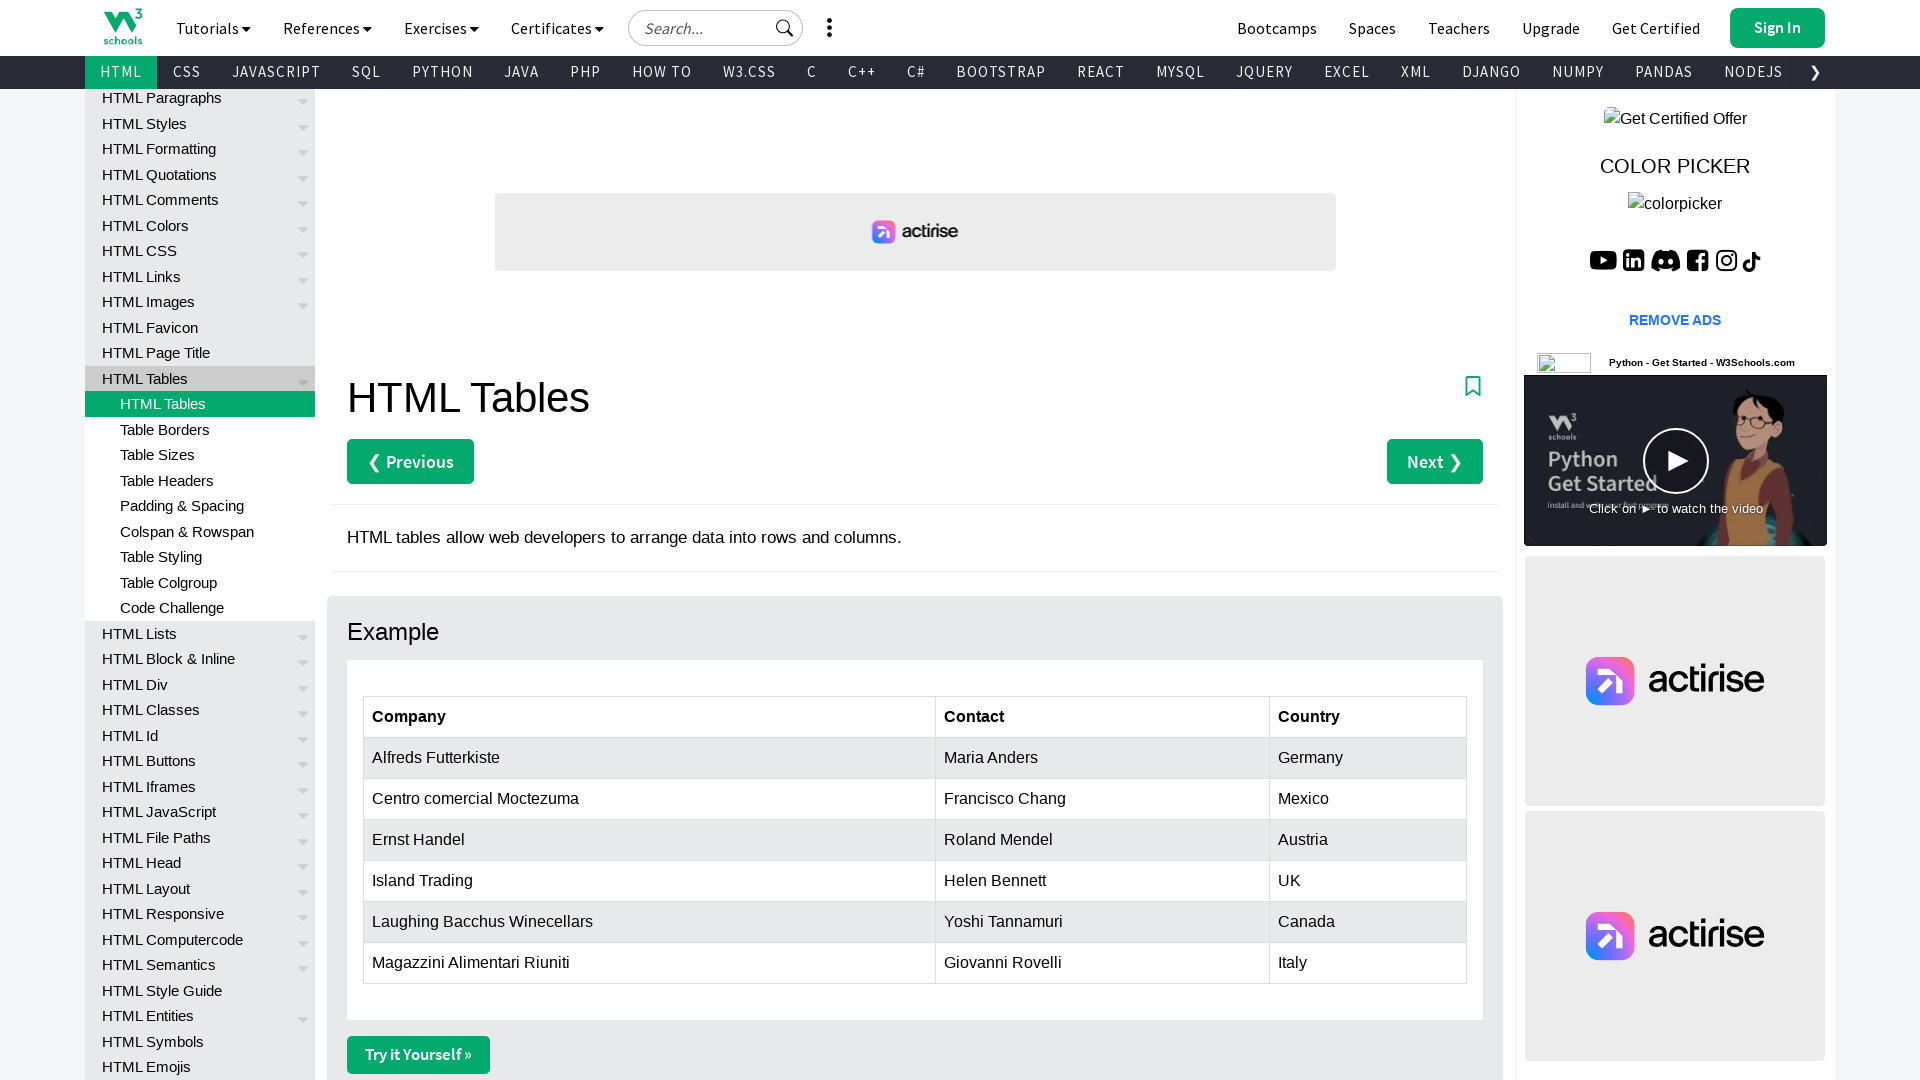

Verified second column cell in row 5 is visible
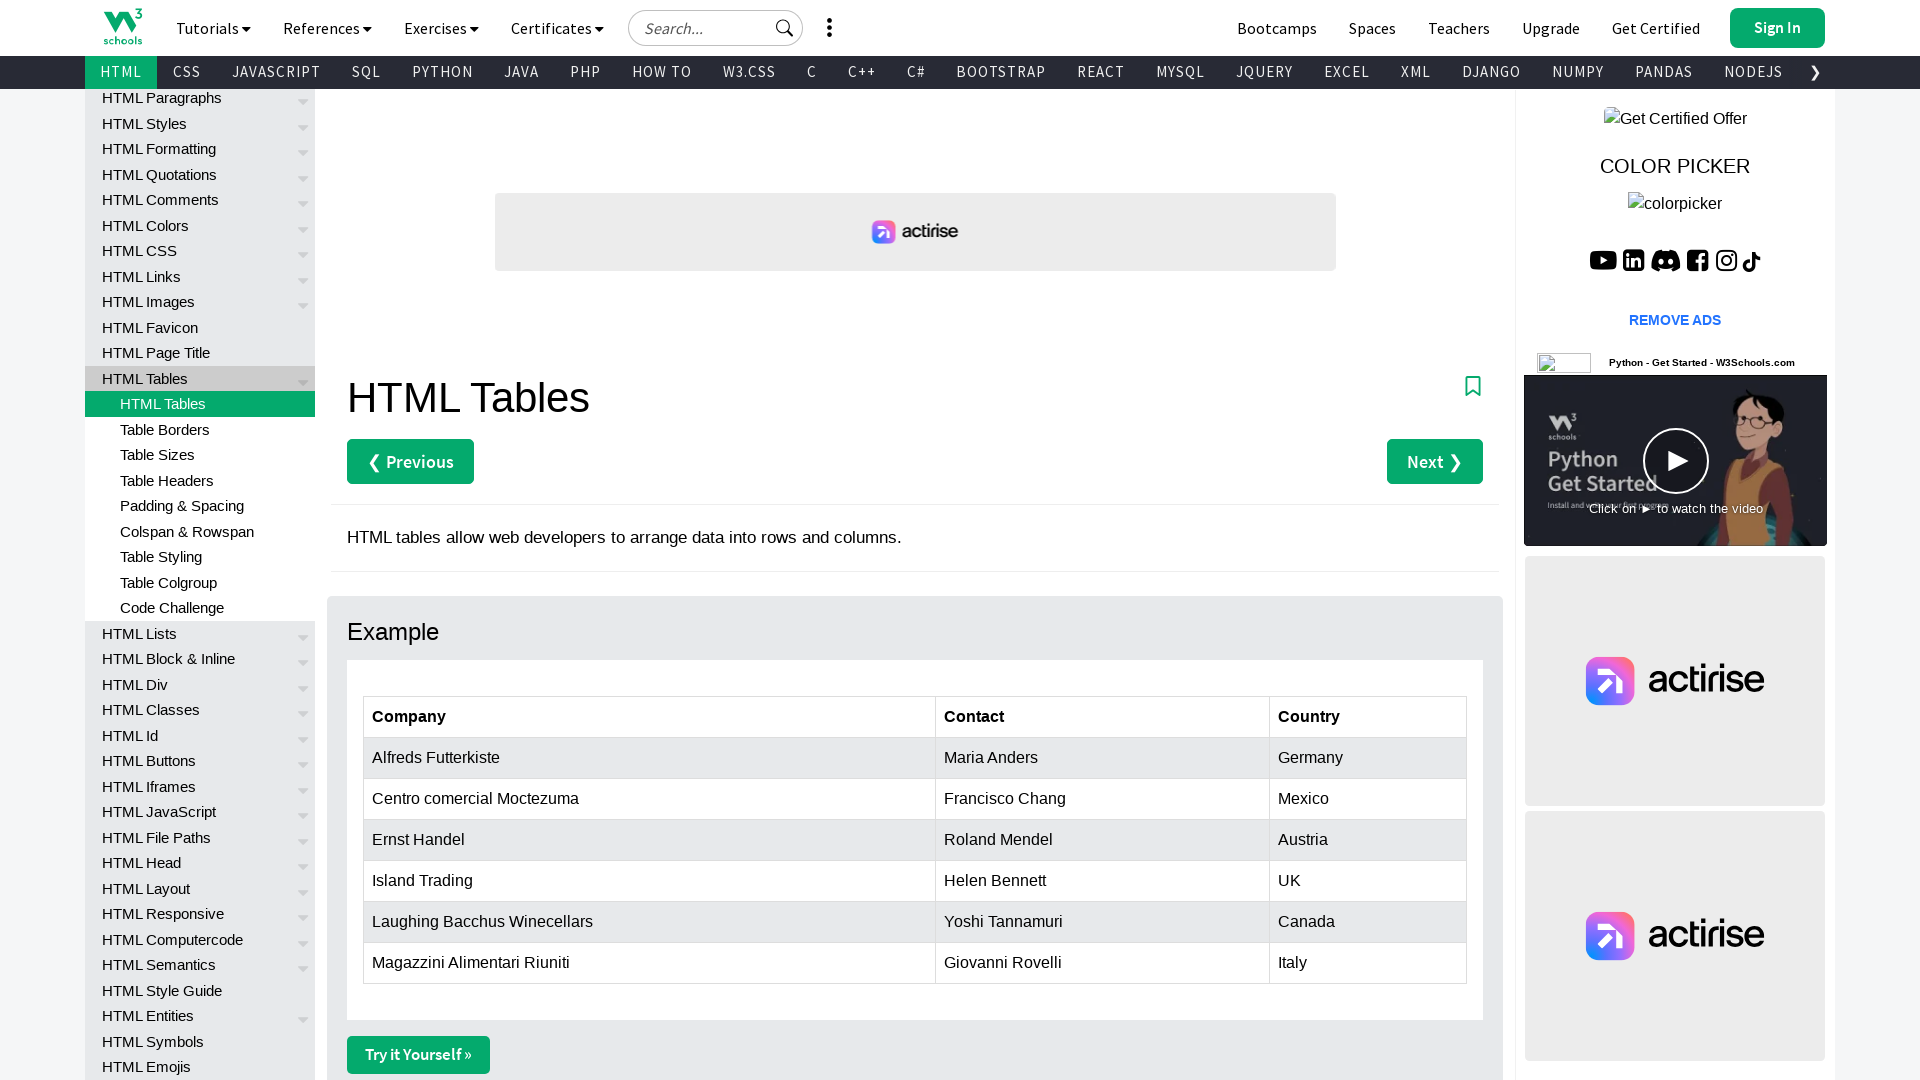

Verified second column cell in row 6 is visible
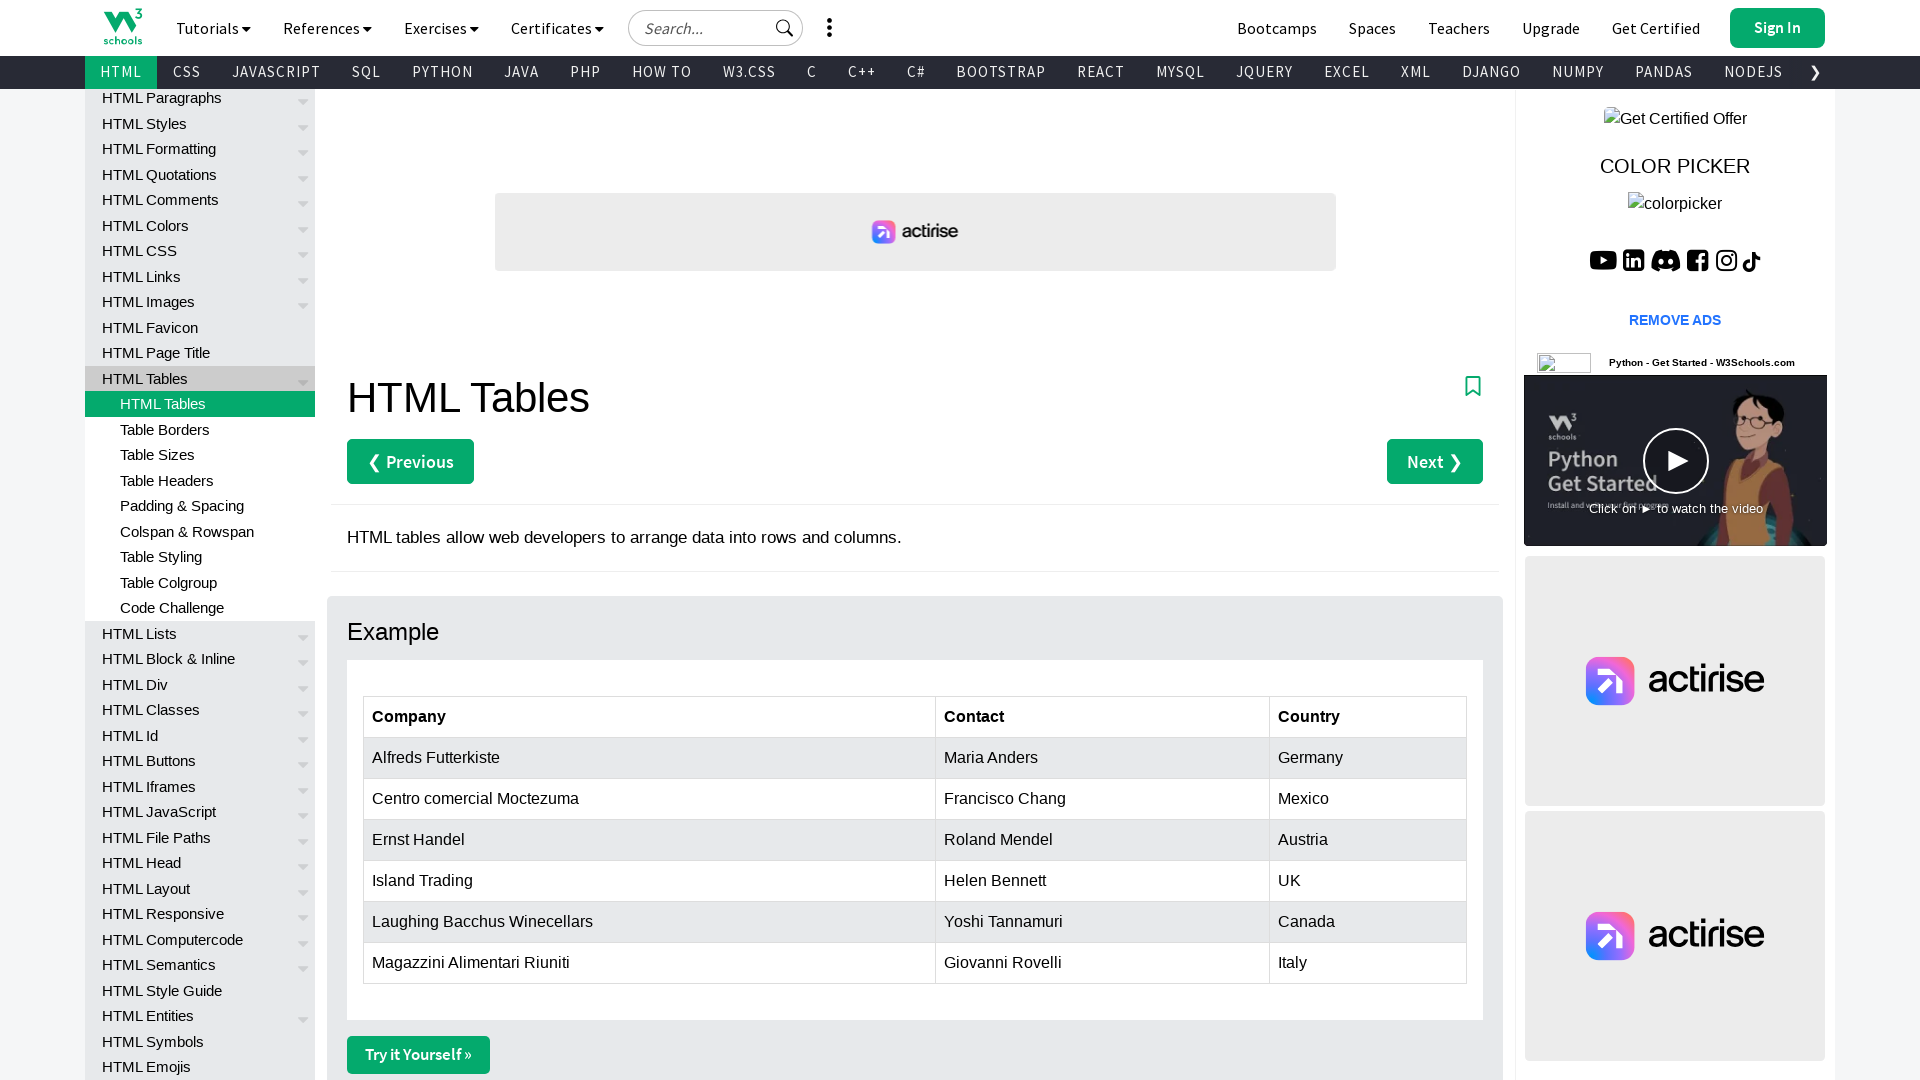

Verified second column cell in row 7 is visible
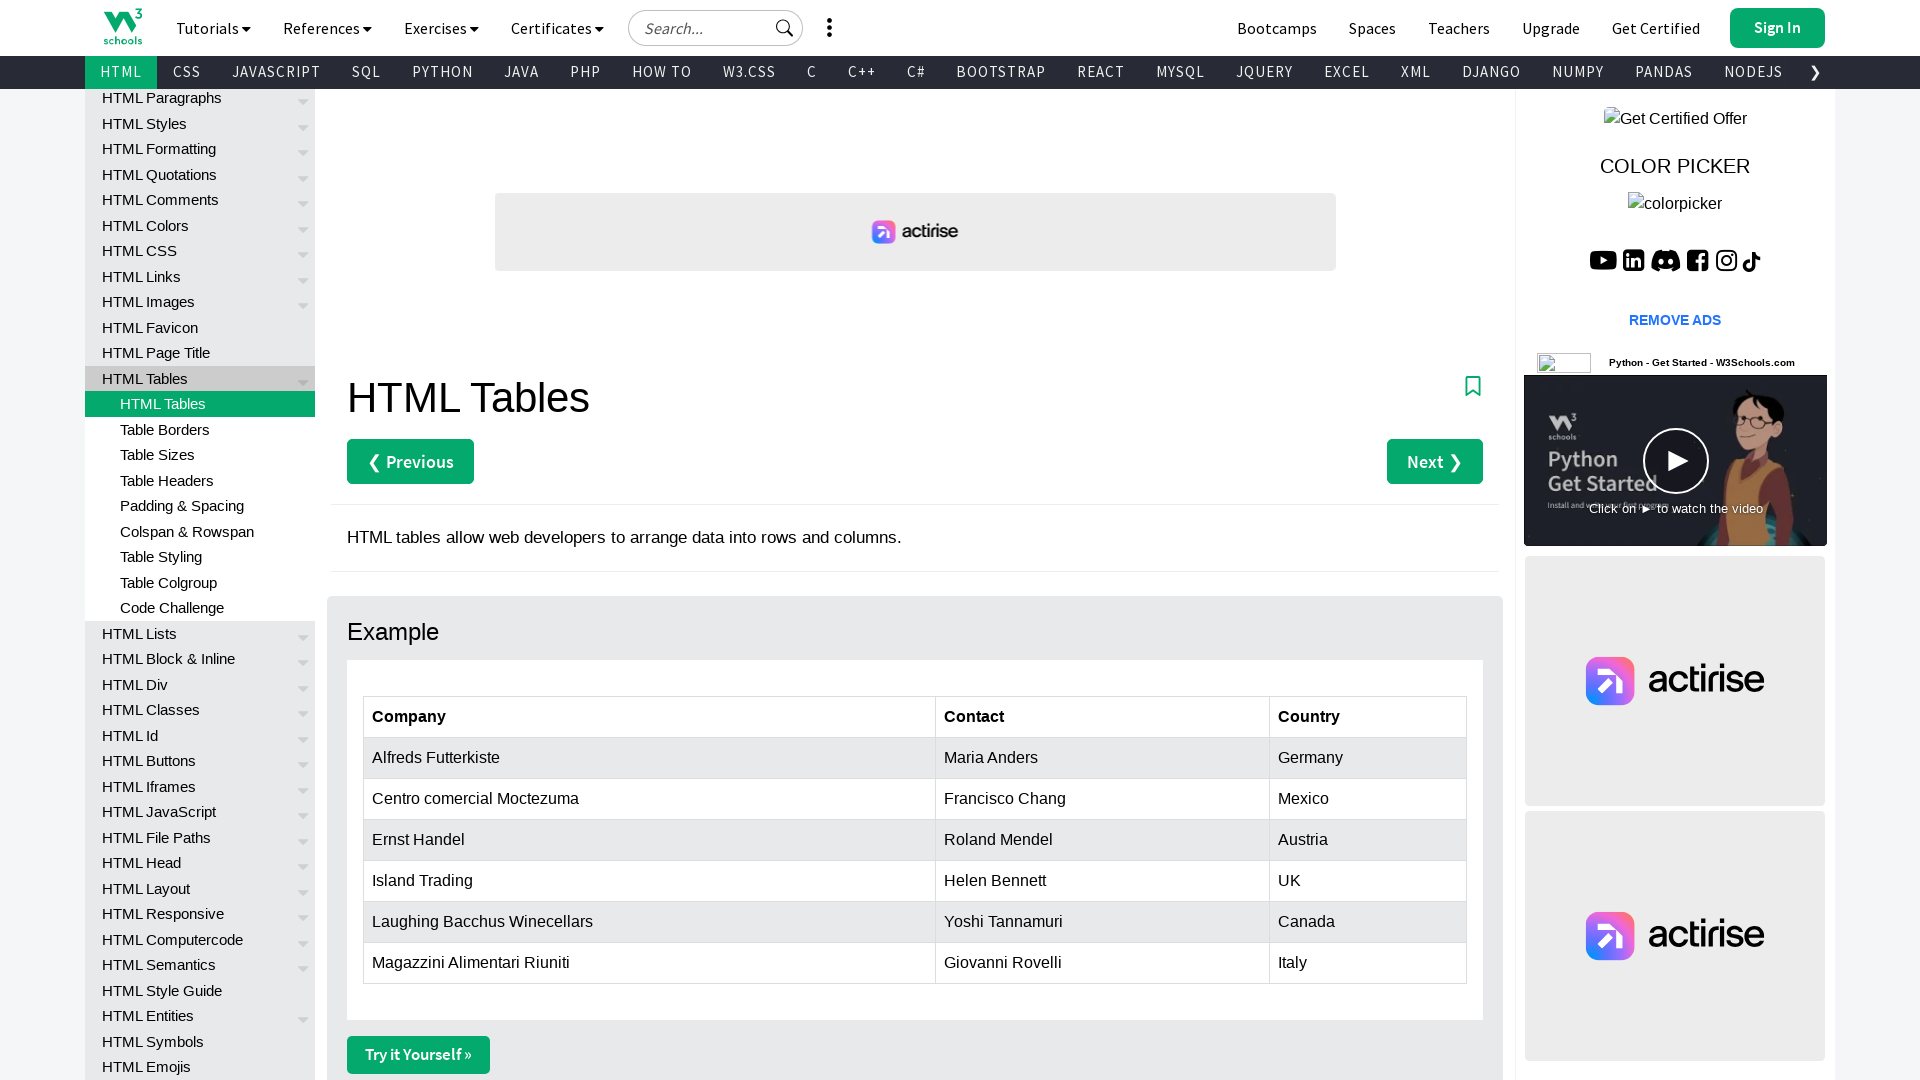

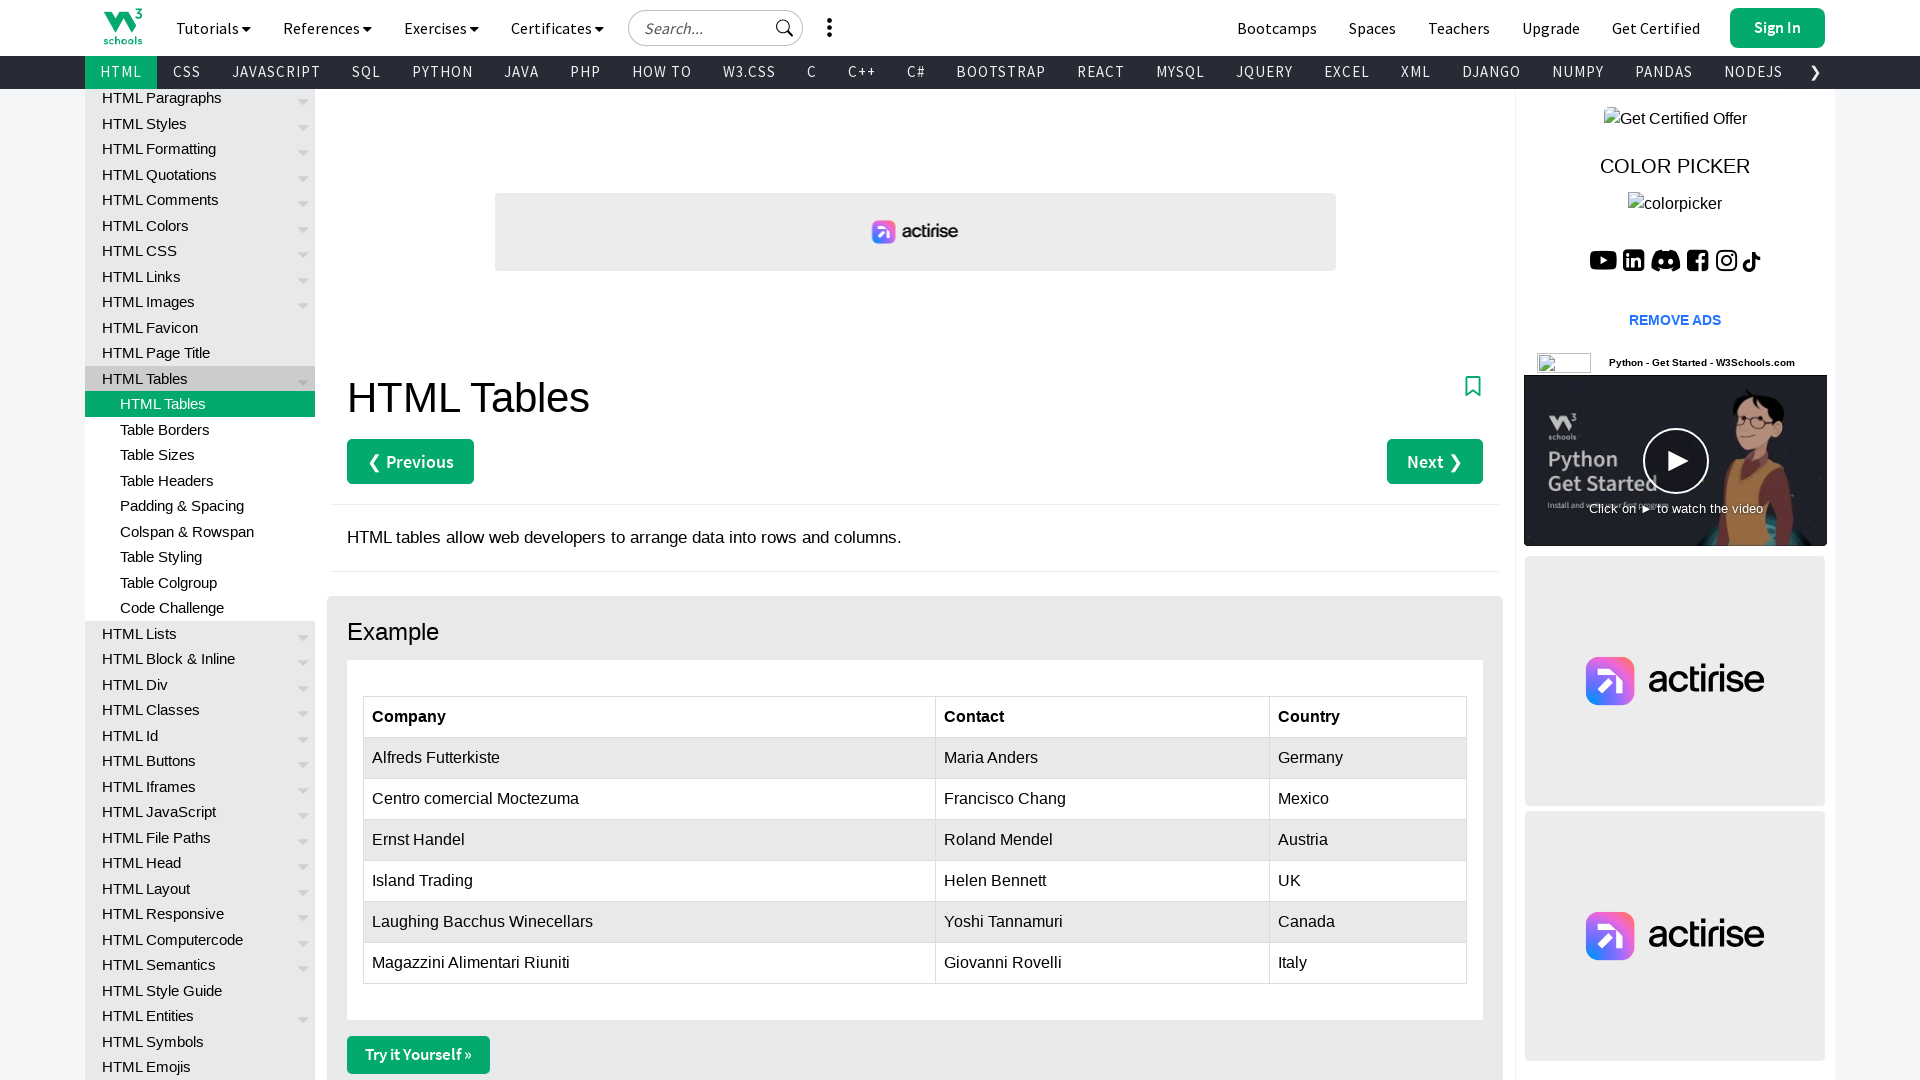